Tests second checkbox selection state using isSelected method

Starting URL: http://the-internet.herokuapp.com/

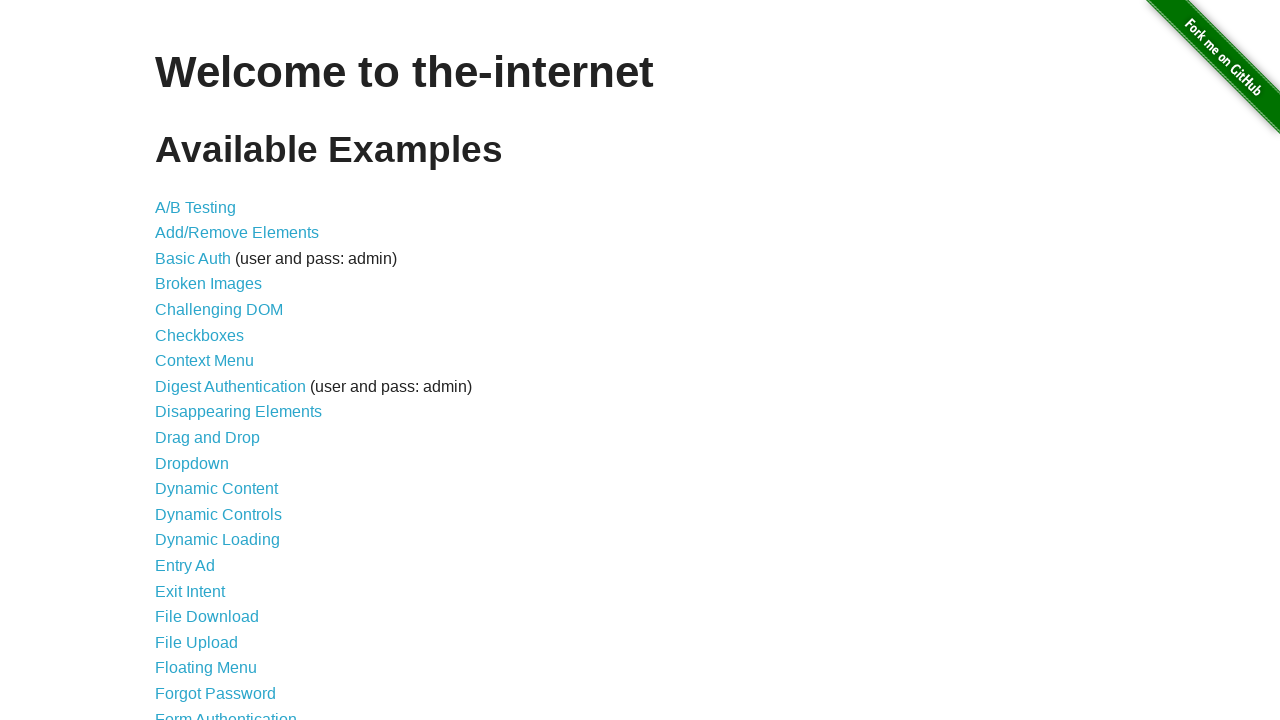

Clicked on Checkboxes link at (200, 335) on text=Checkboxes
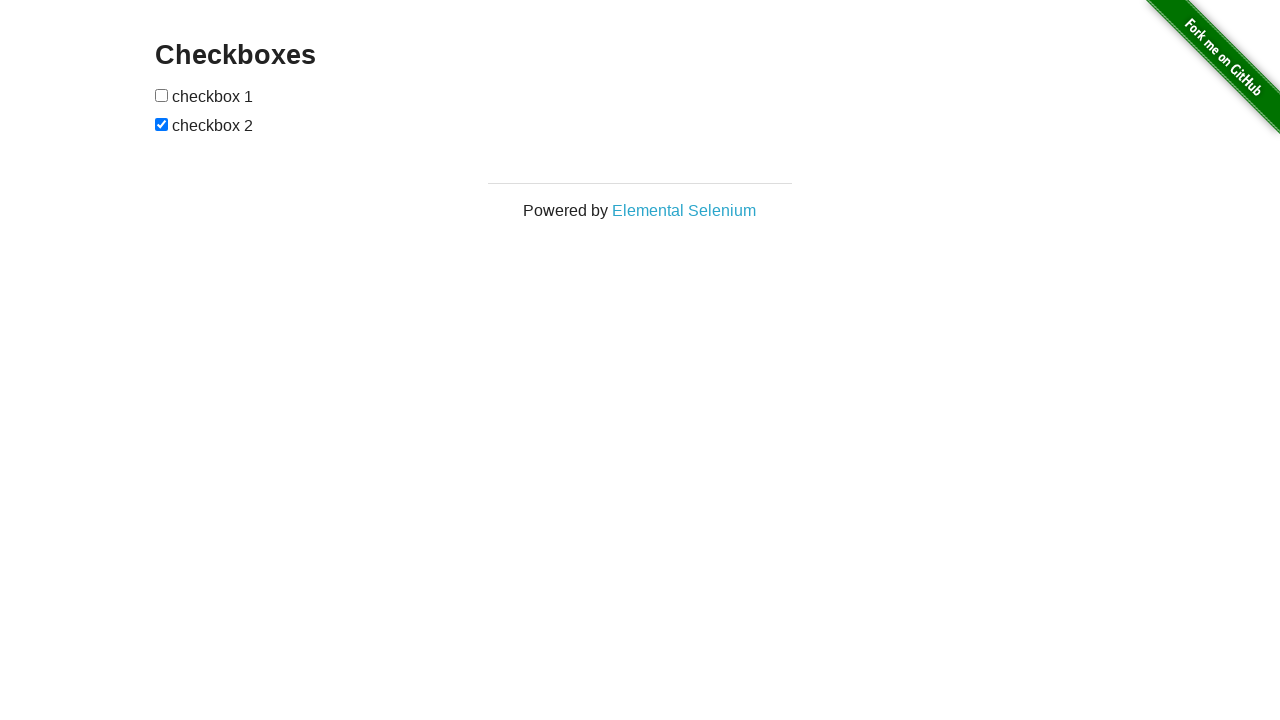

Checkboxes page loaded
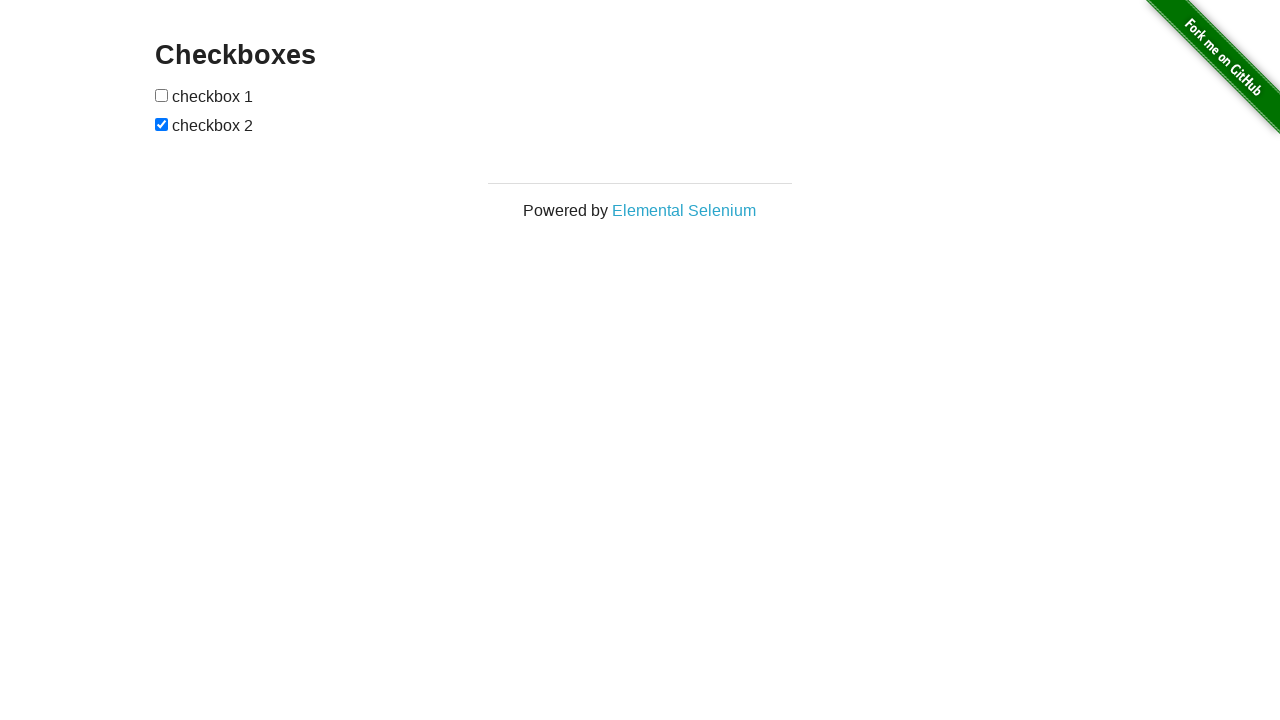

Located second checkbox element
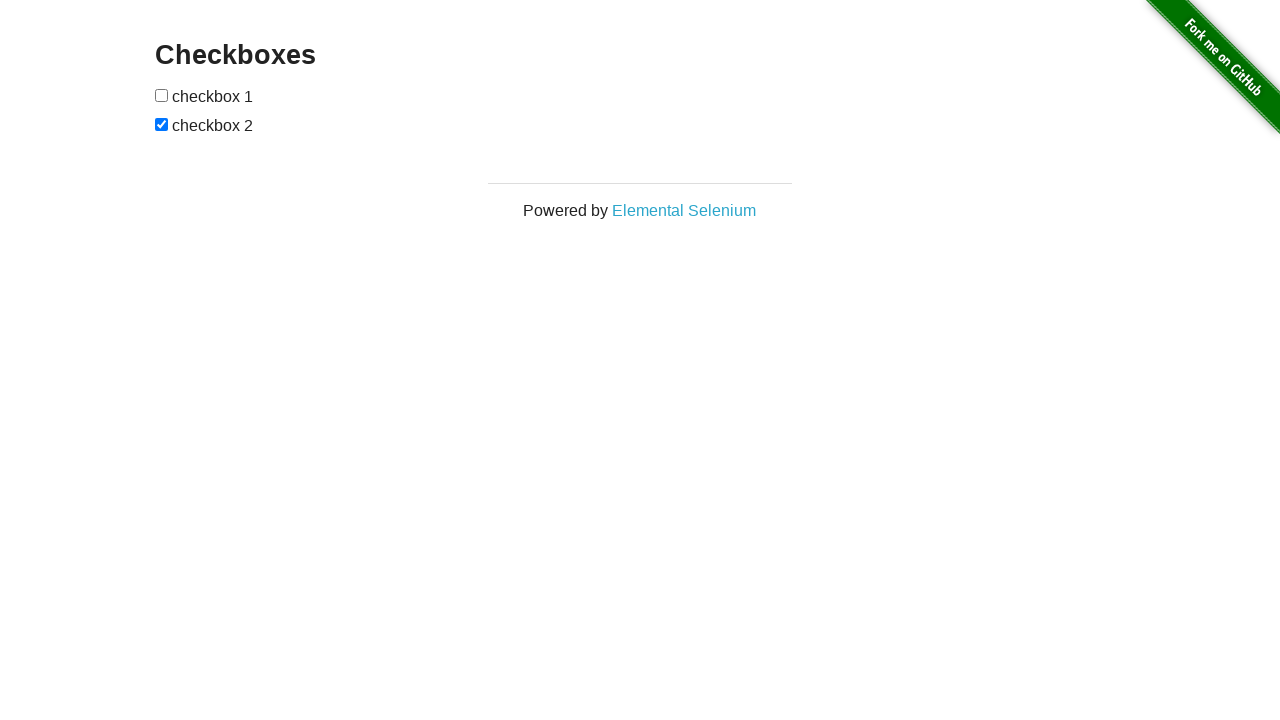

Verified second checkbox is selected using isSelected method
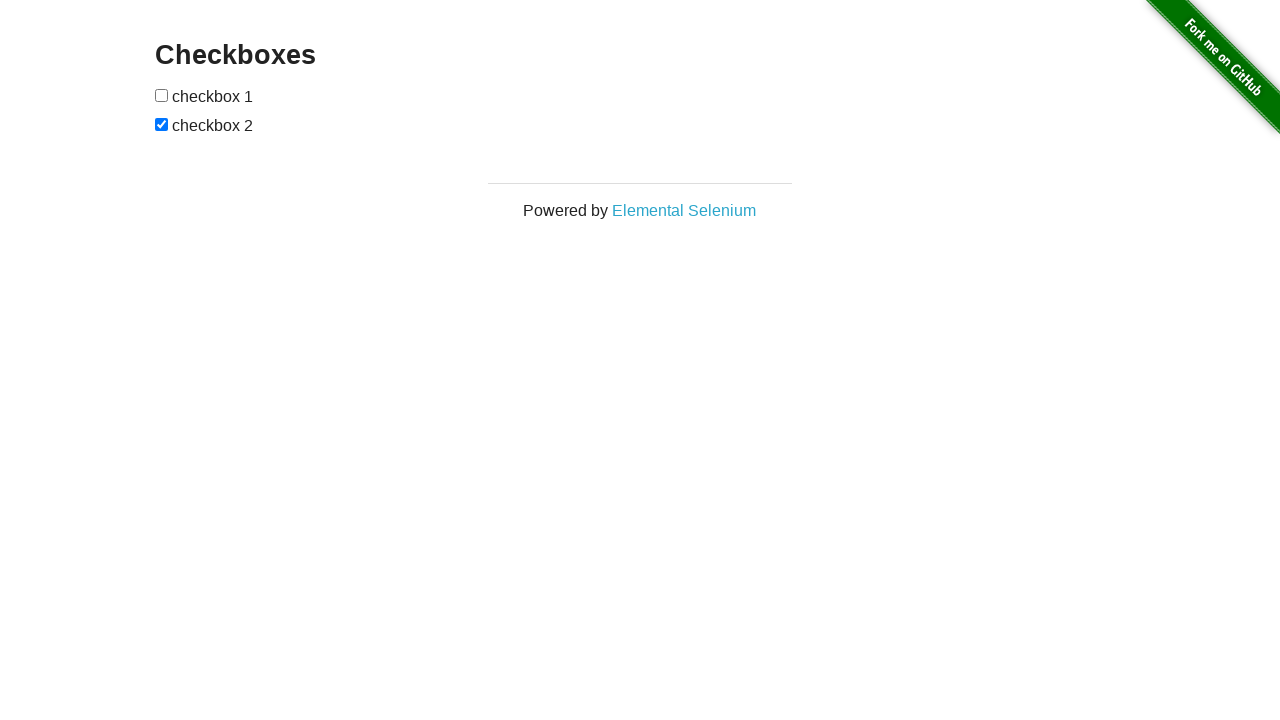

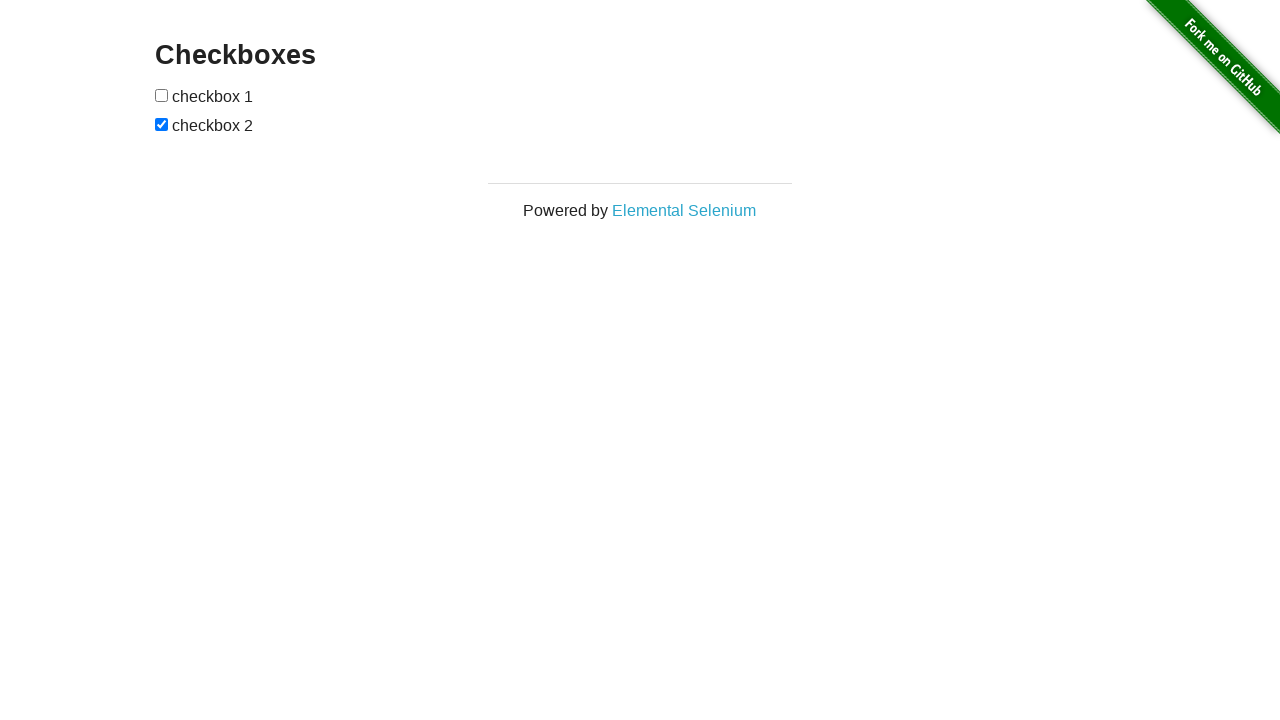